Tests radio button selection functionality by iterating through a group of radio buttons and selecting the one with value "Cheese"

Starting URL: http://www.echoecho.com/htmlforms10.htm

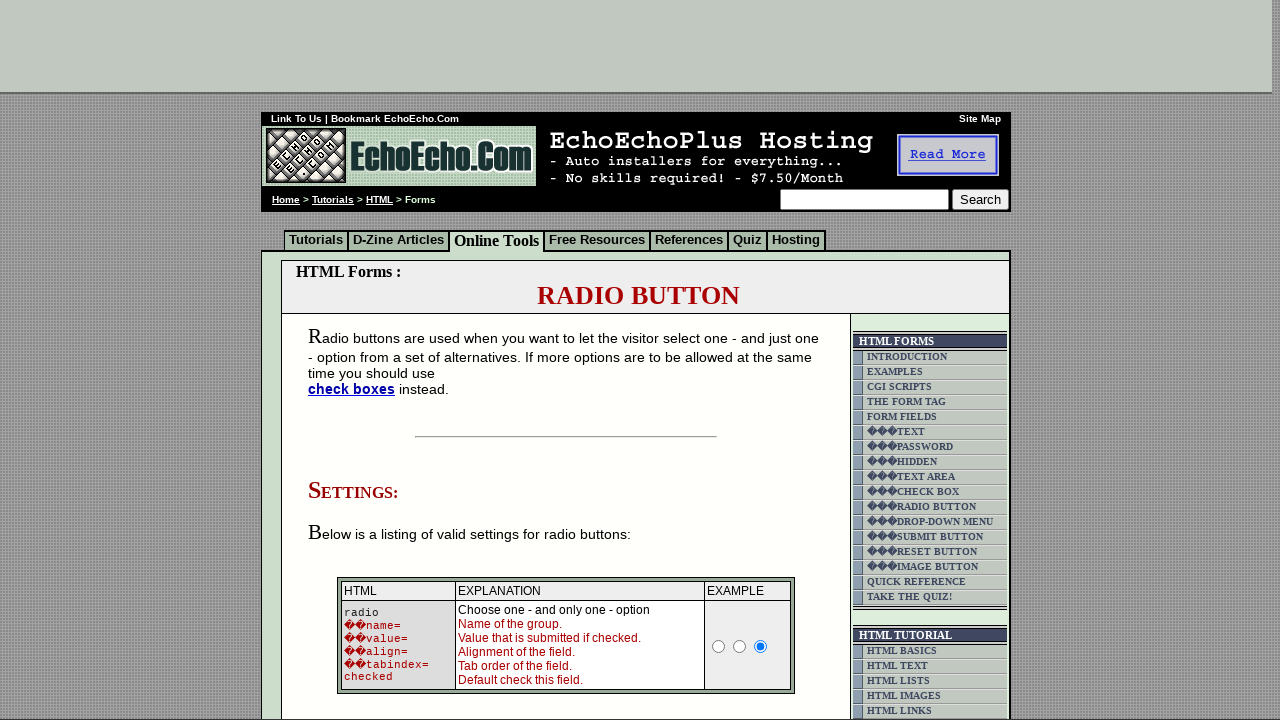

Waited for radio buttons in group1 to be present
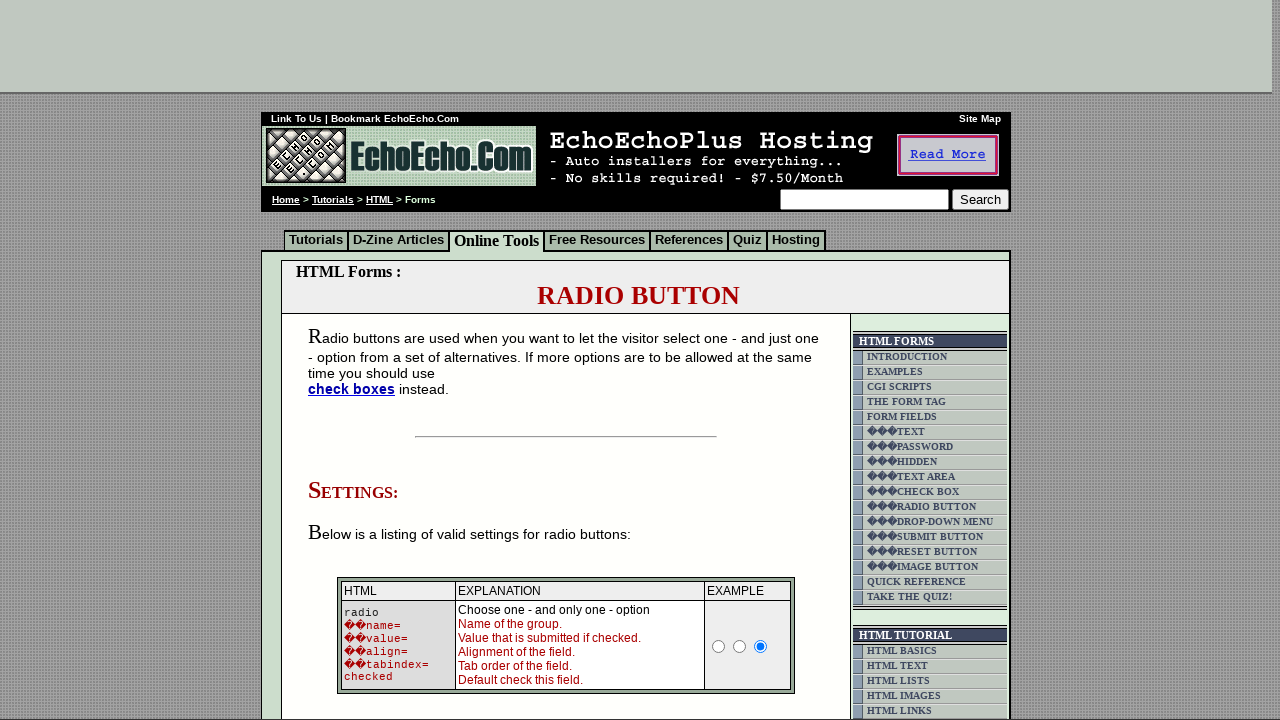

Located all radio buttons in group1
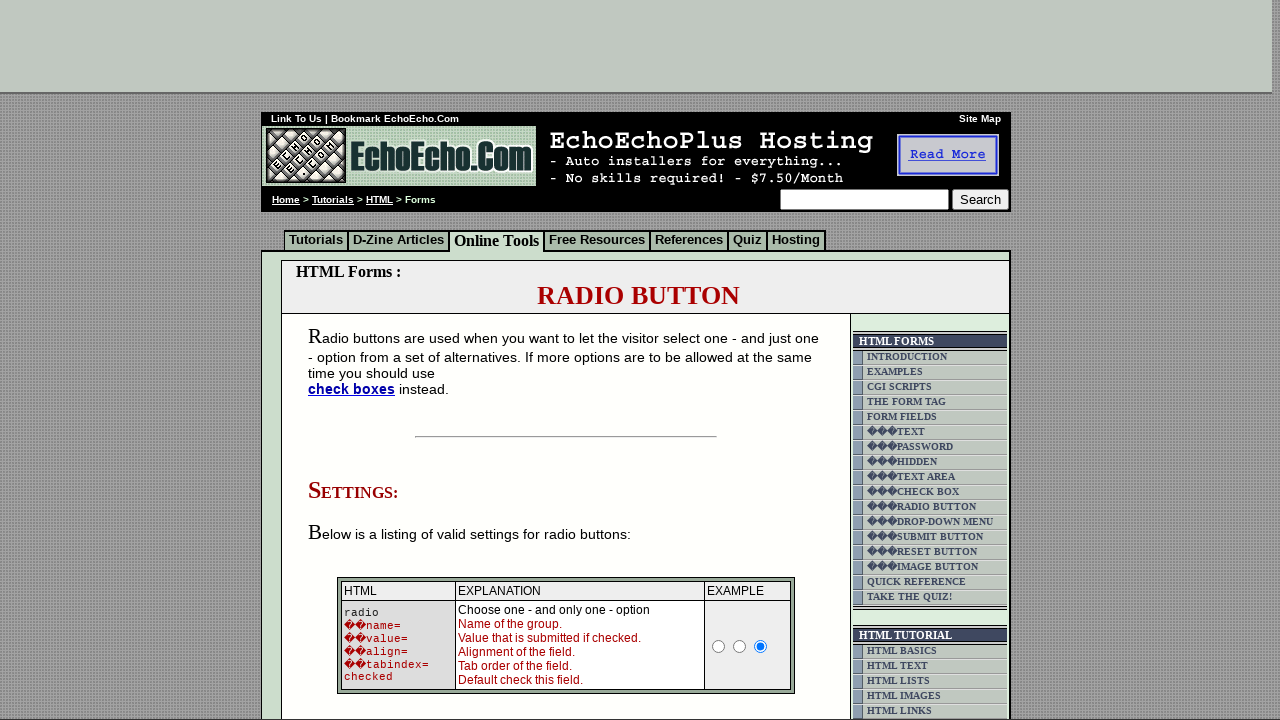

Found 3 radio buttons in group1
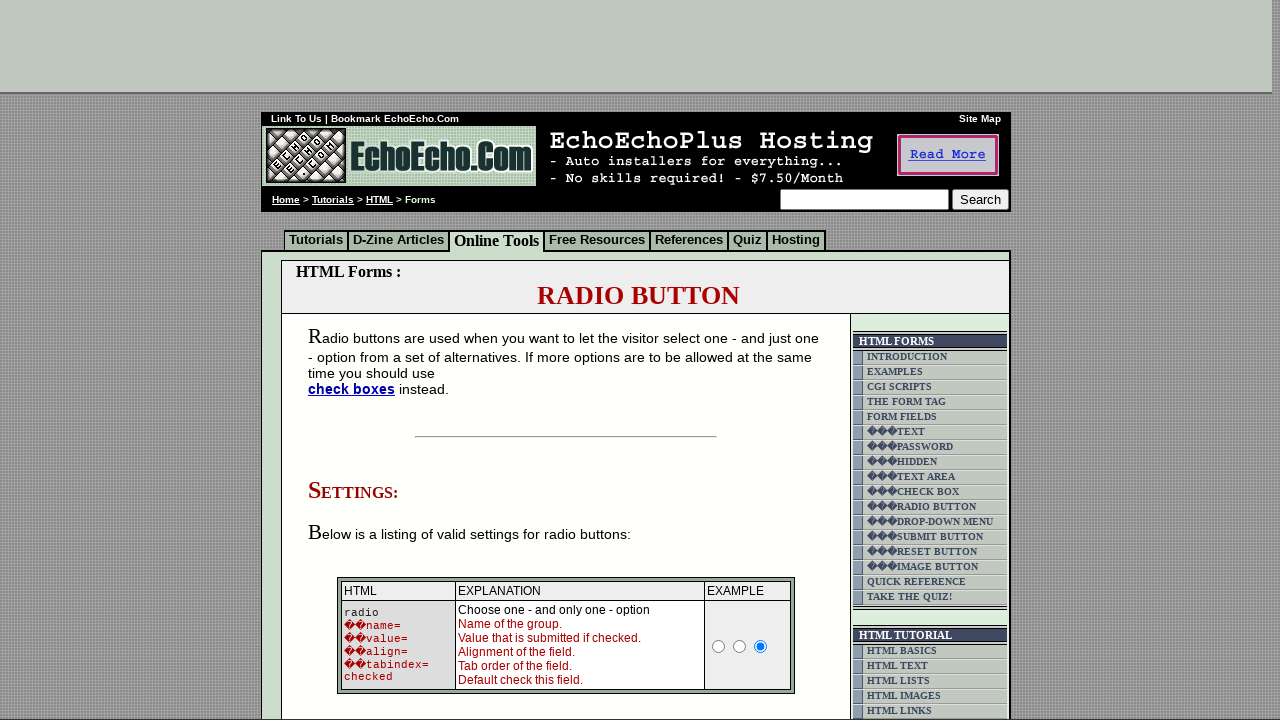

Retrieved value attribute from radio button 1: 'Milk'
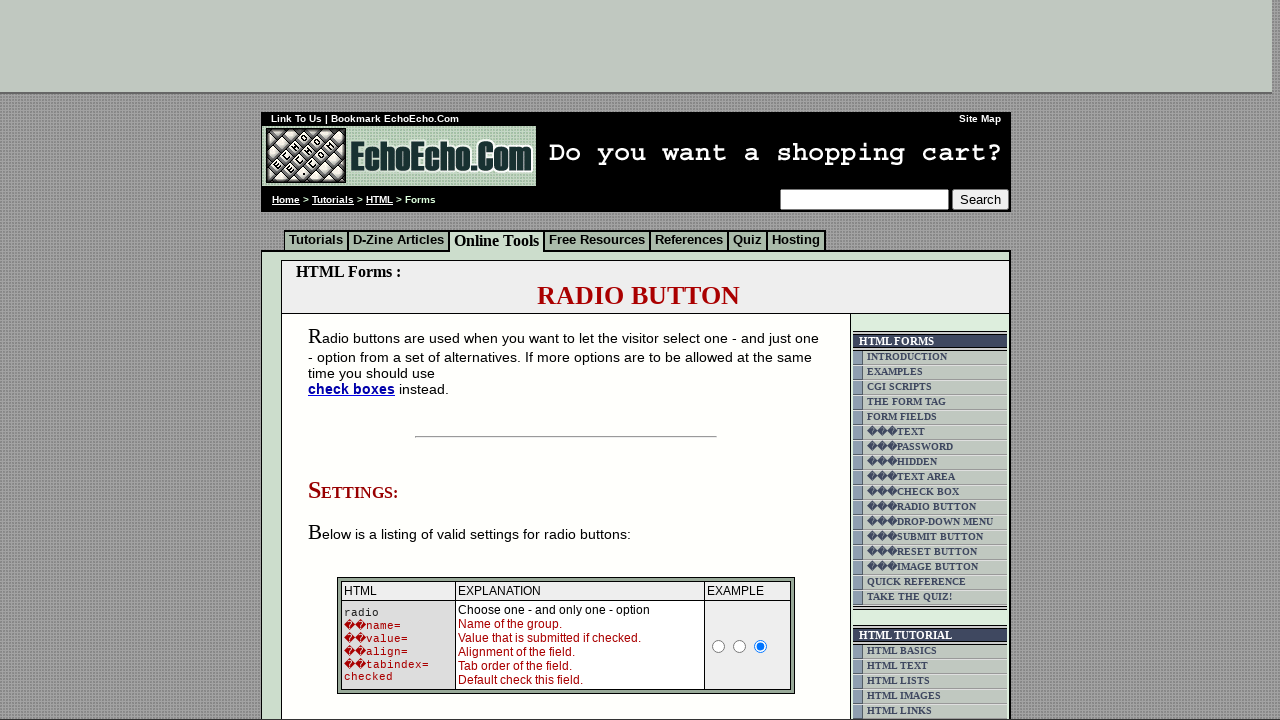

Retrieved value attribute from radio button 2: 'Butter'
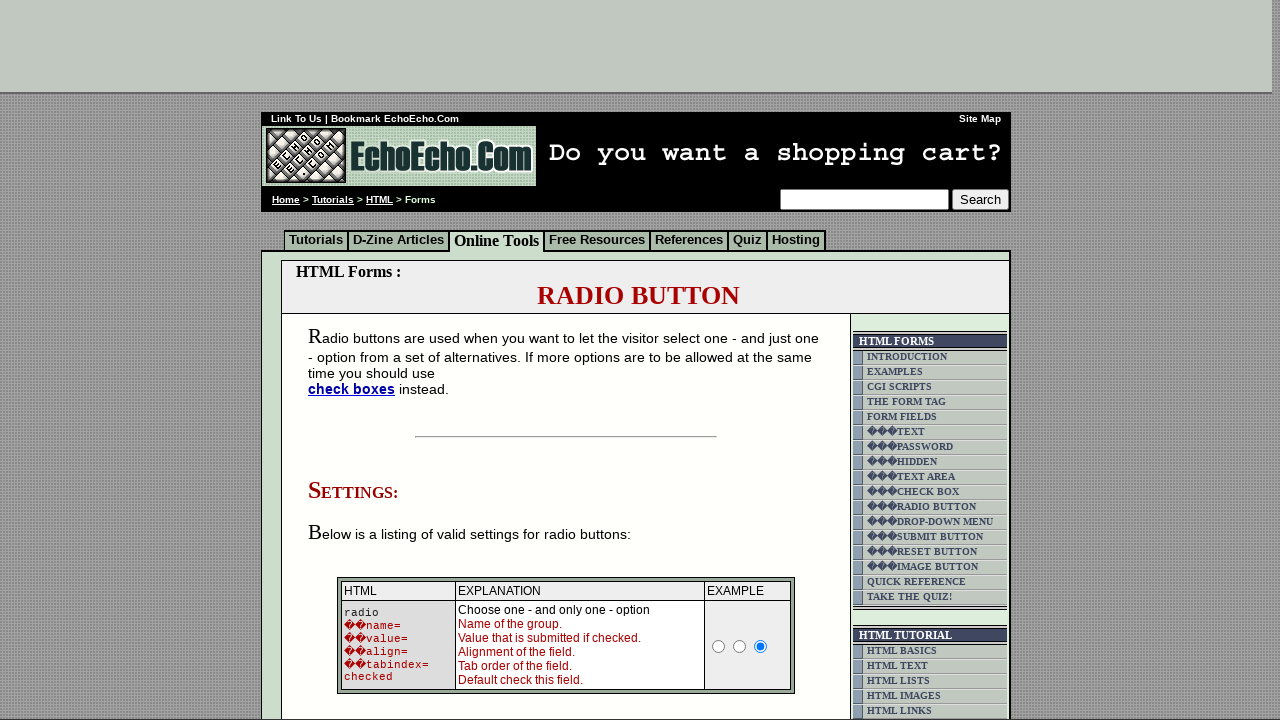

Retrieved value attribute from radio button 3: 'Cheese'
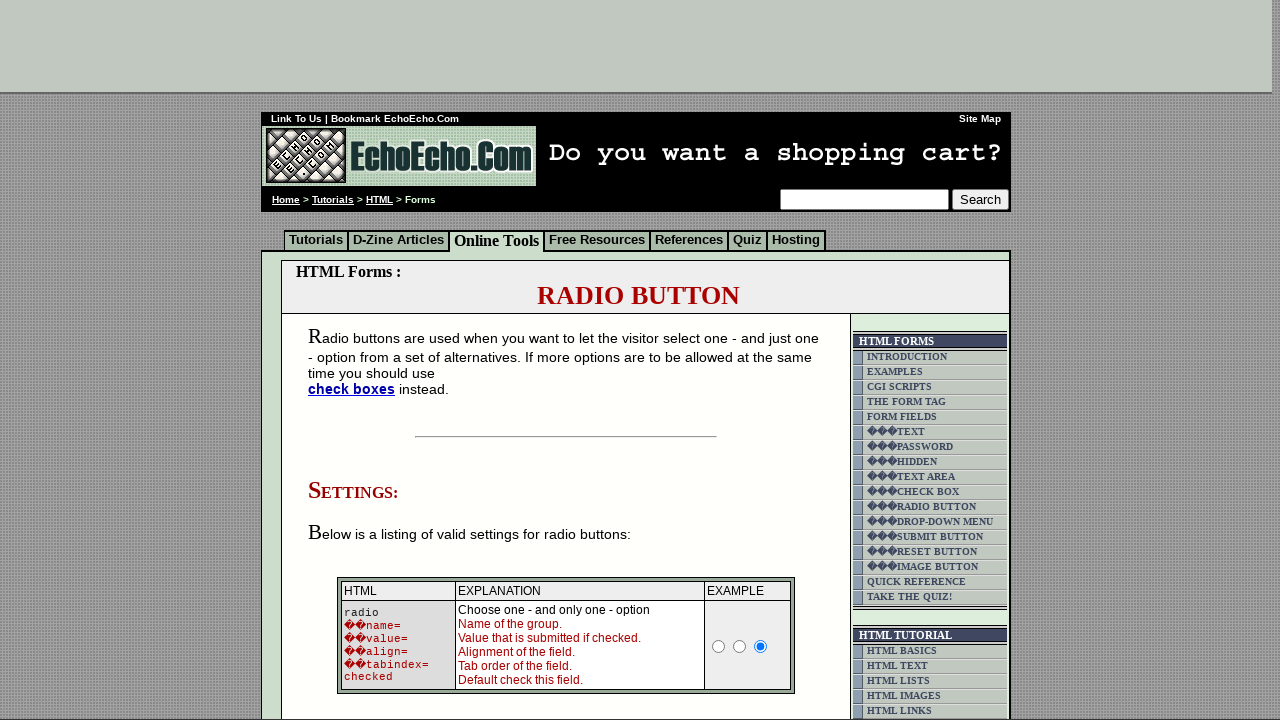

Clicked radio button with value 'Cheese' at (356, 360) on input[name='group1'] >> nth=2
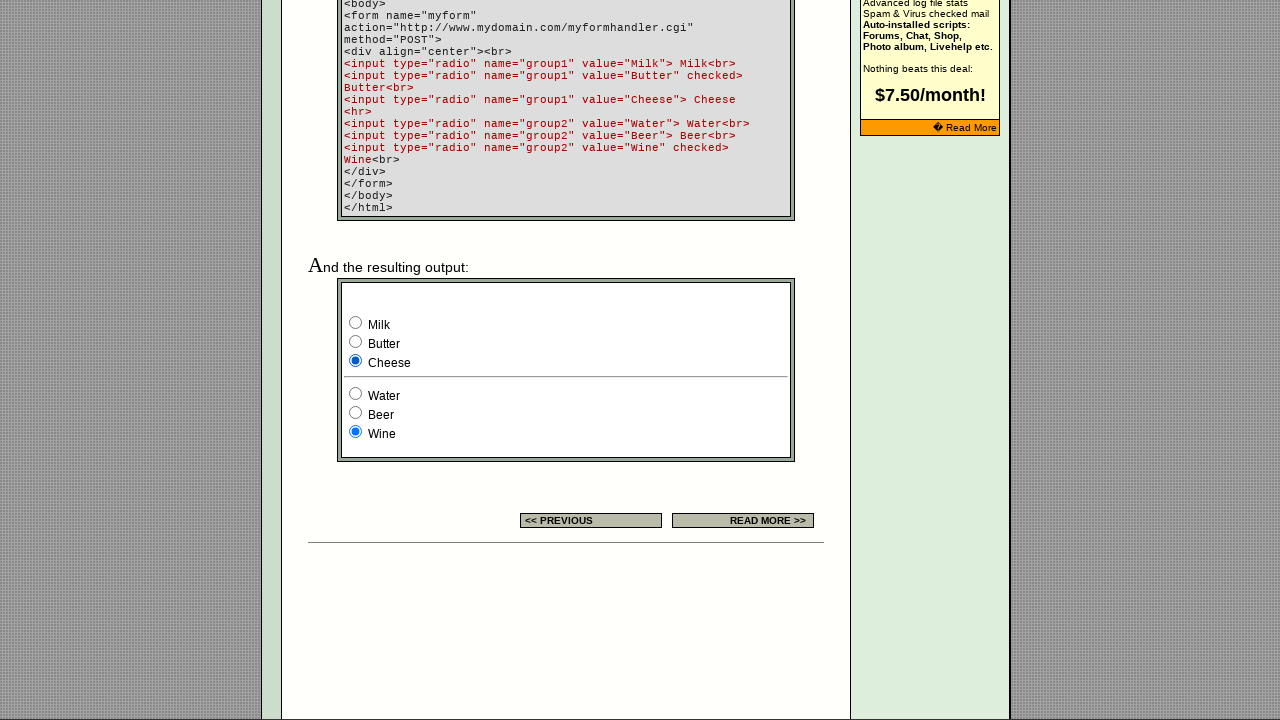

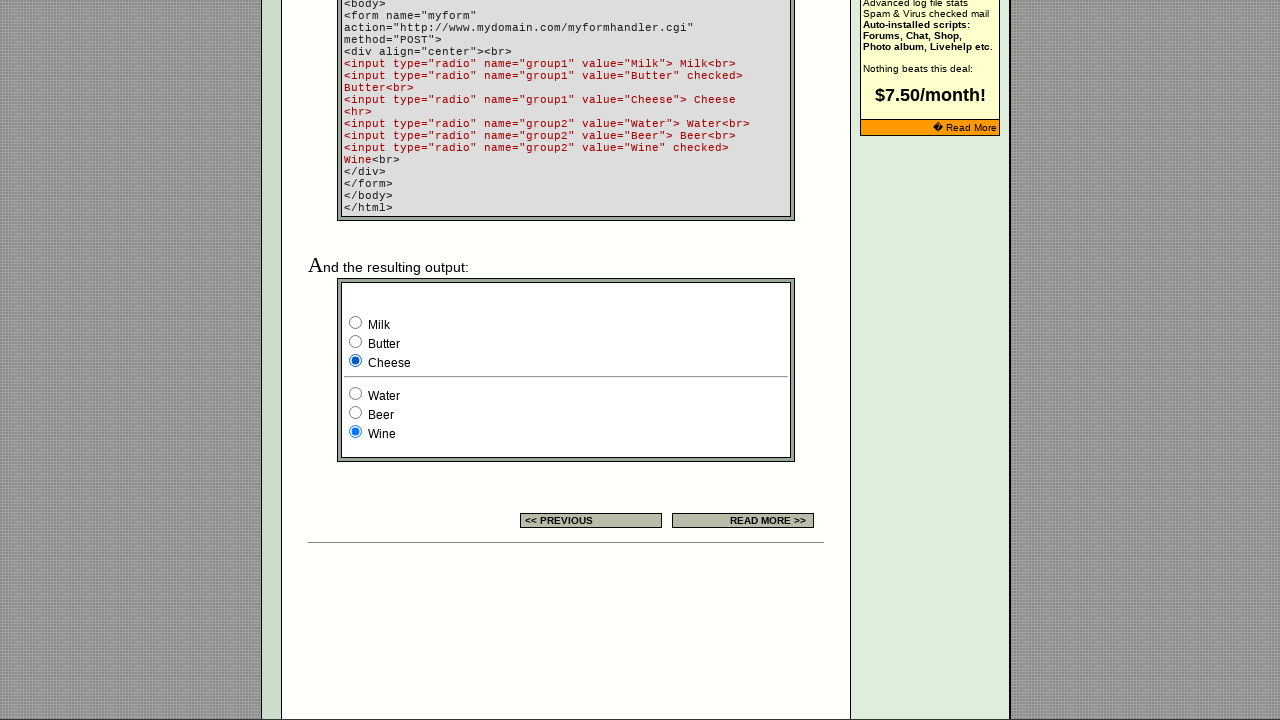